Navigates to Flipkart homepage and takes a screenshot

Starting URL: https://www.flipkart.com/

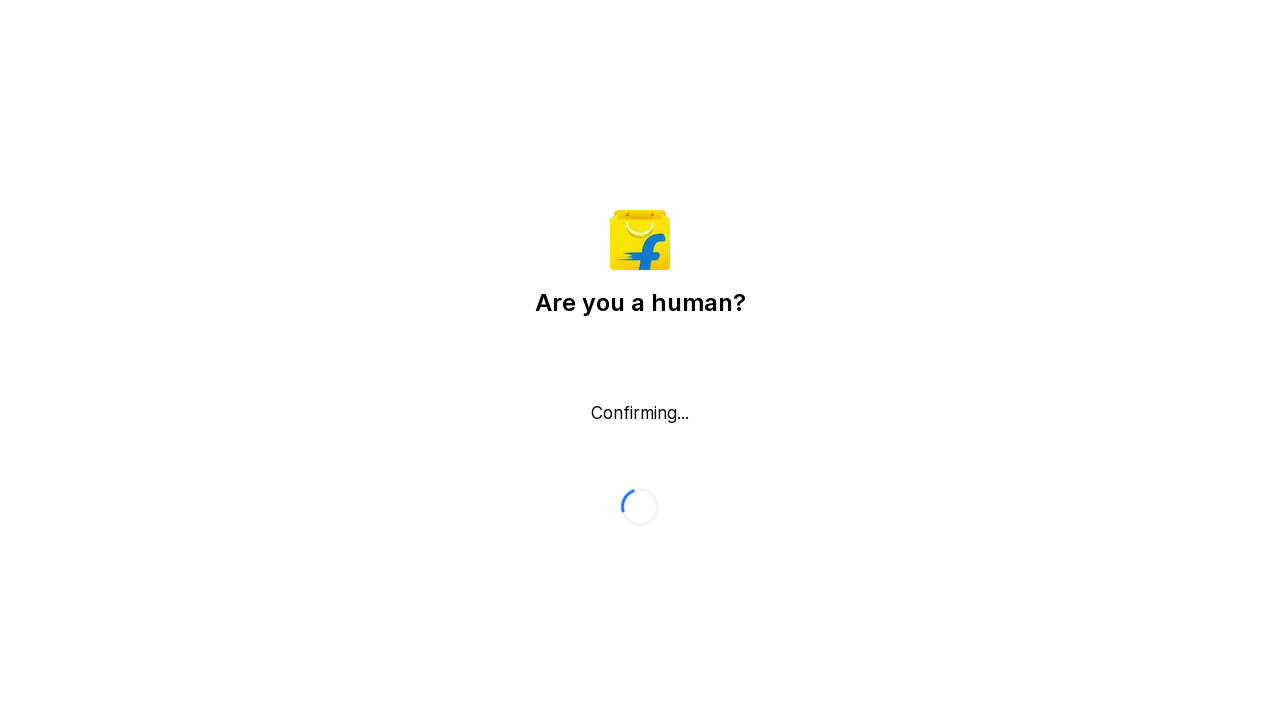

Navigated to Flipkart homepage and took screenshot
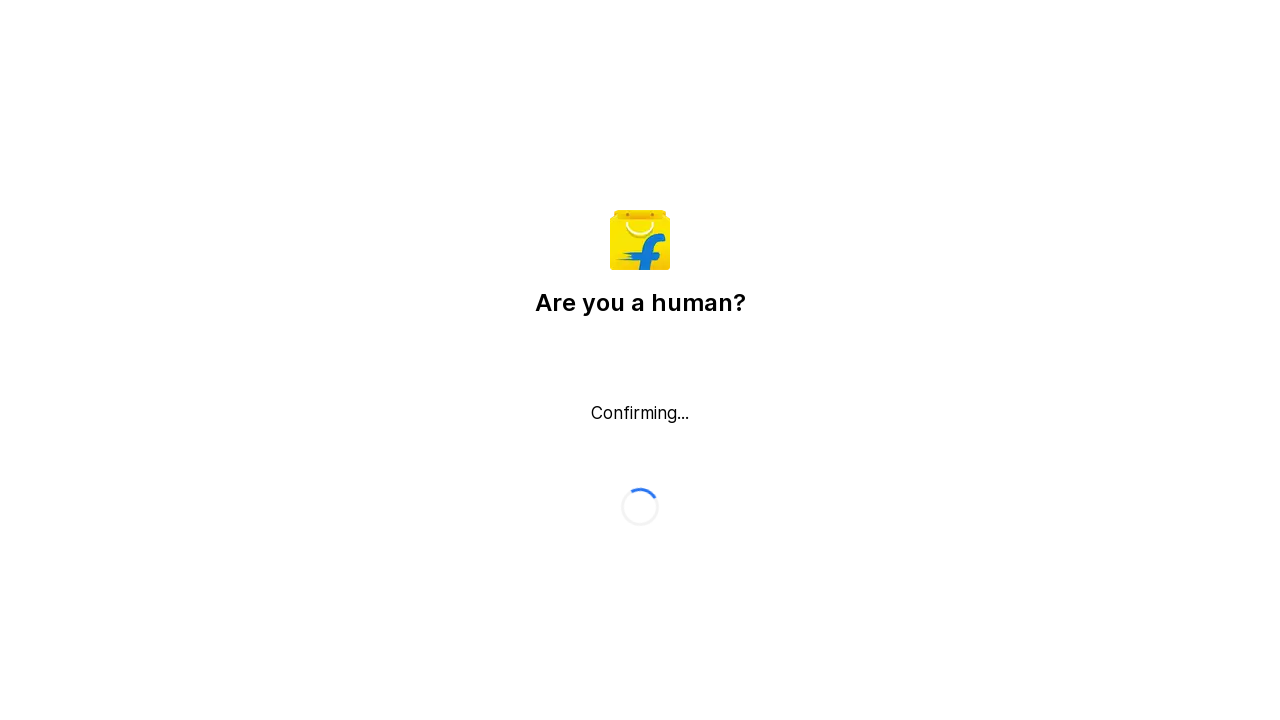

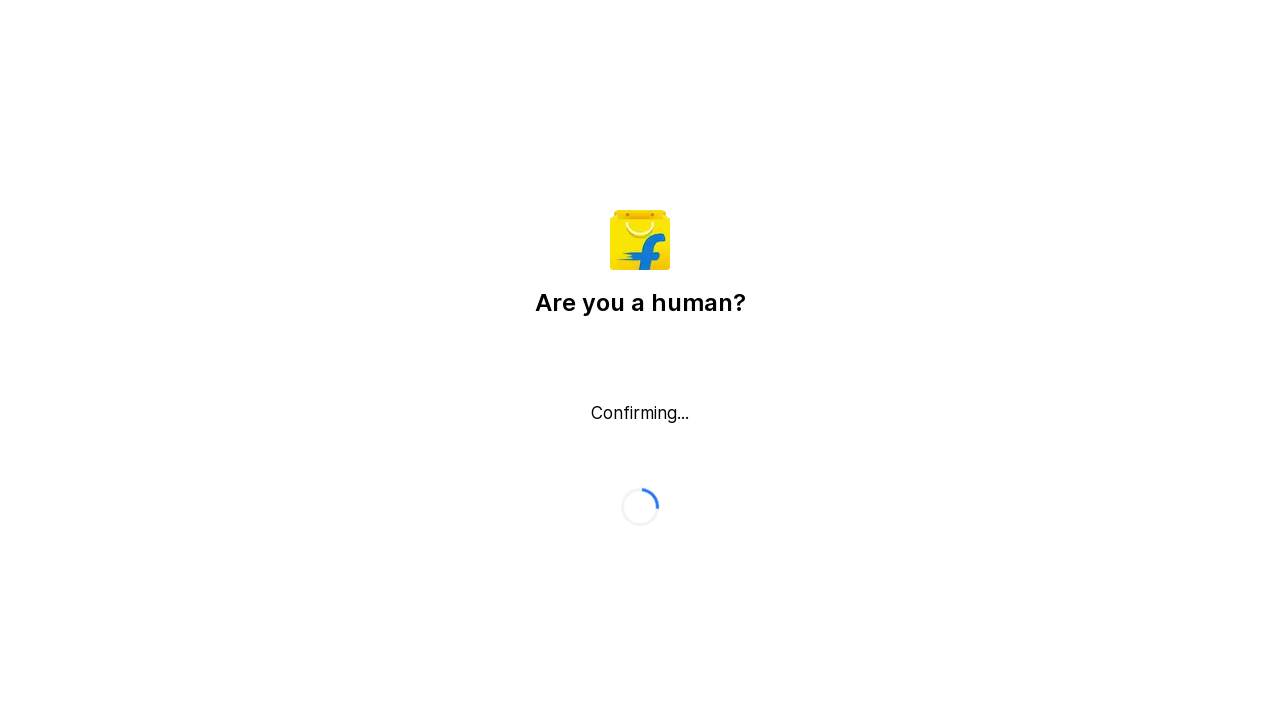